Tests file upload functionality by selecting a file and submitting the upload form

Starting URL: https://the-internet.herokuapp.com/upload

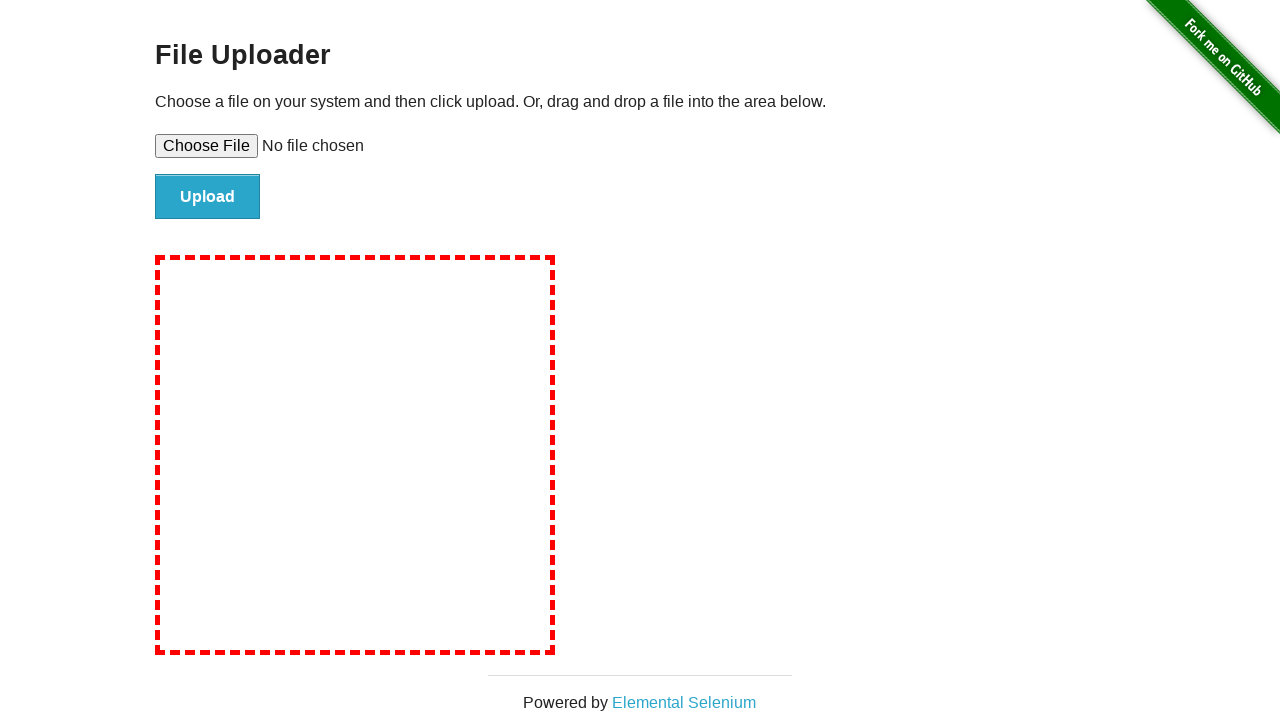

Created temporary test file for upload
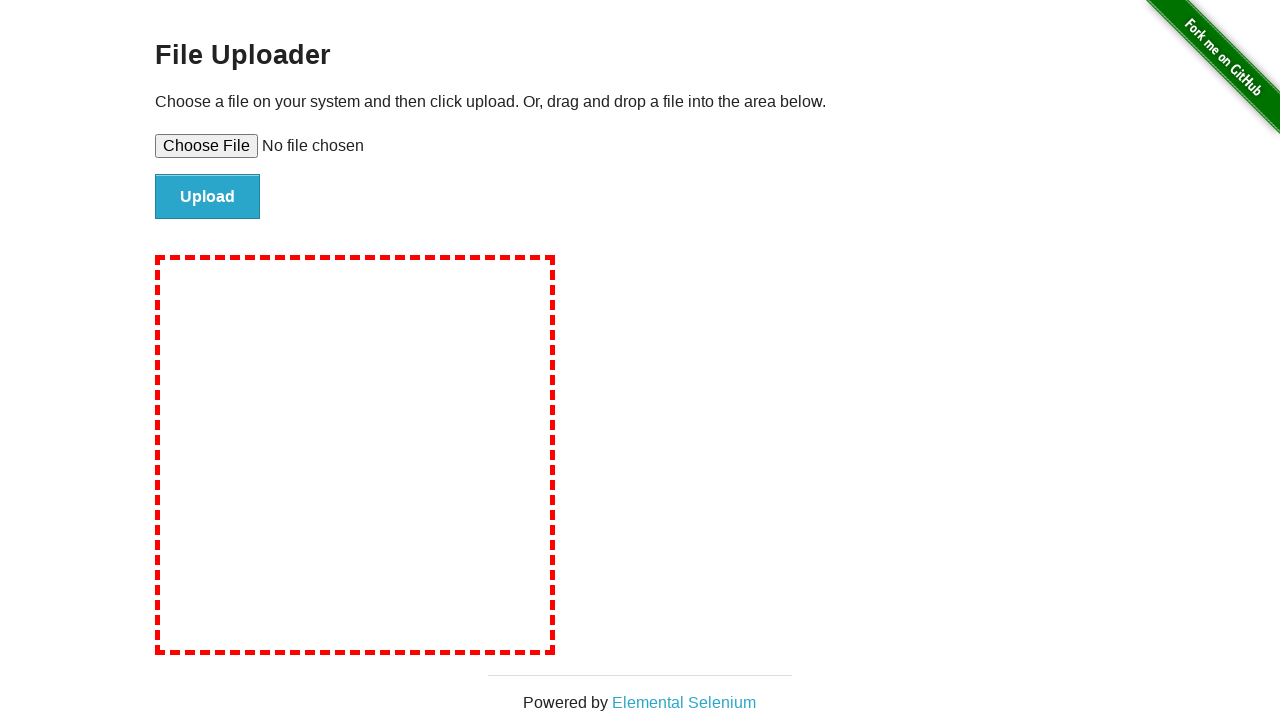

Selected file for upload using set_input_files
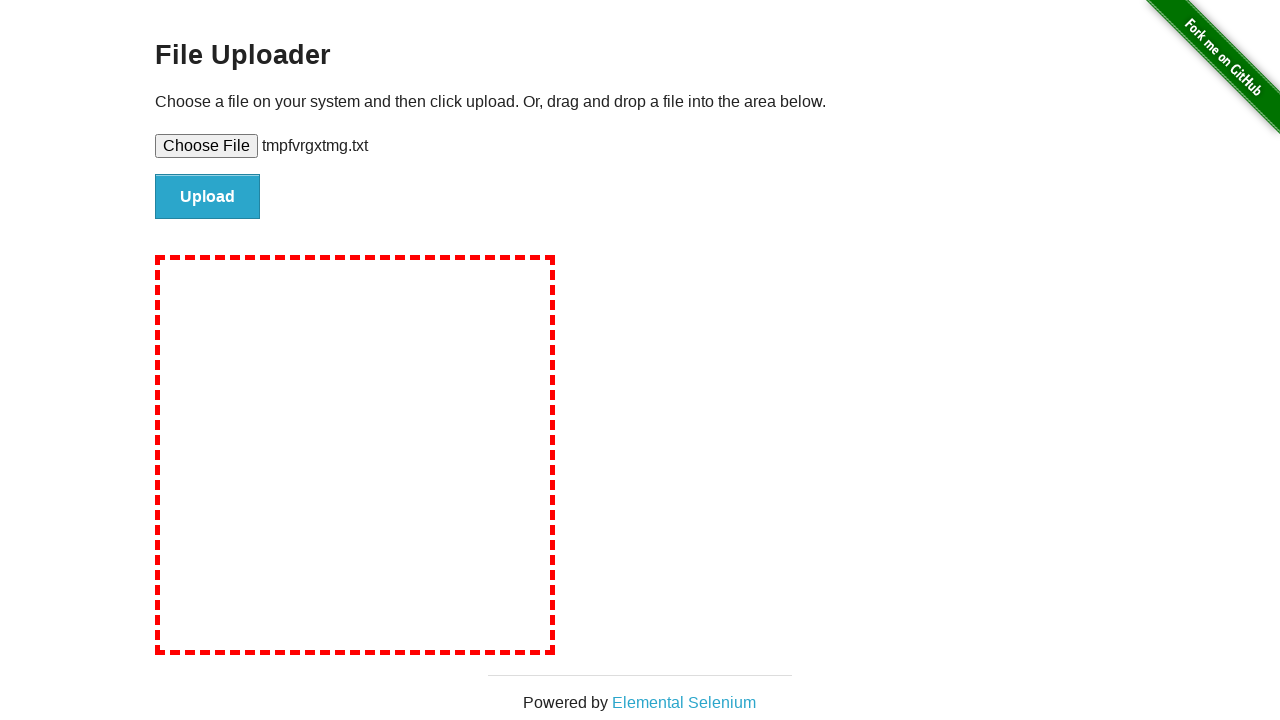

Clicked the upload submit button at (208, 197) on #file-submit
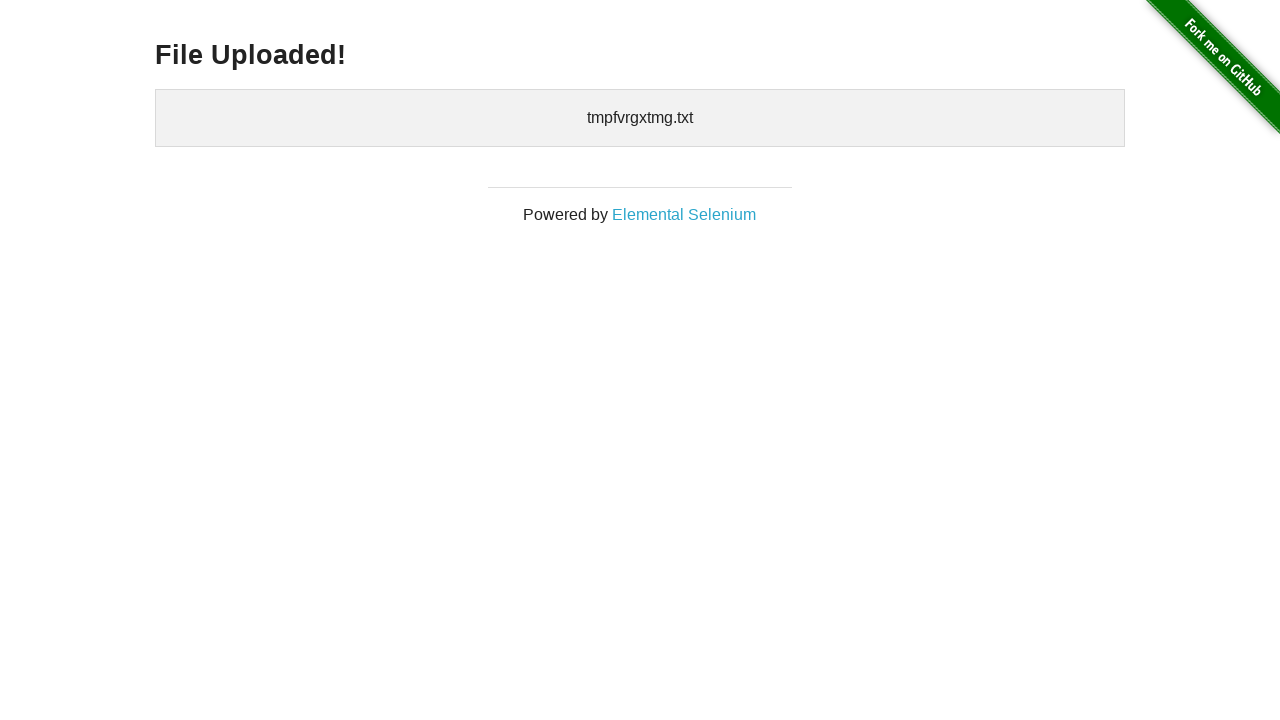

Waited for success message to appear
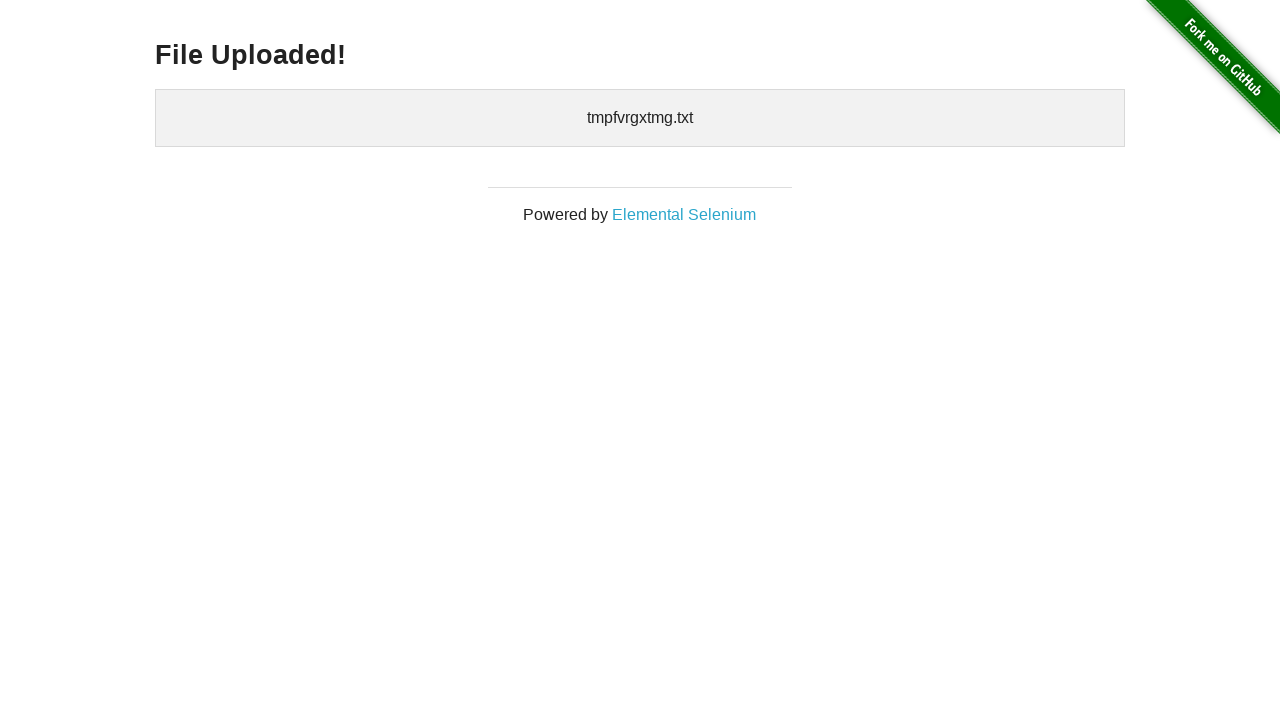

Retrieved success text: 'File Uploaded!'
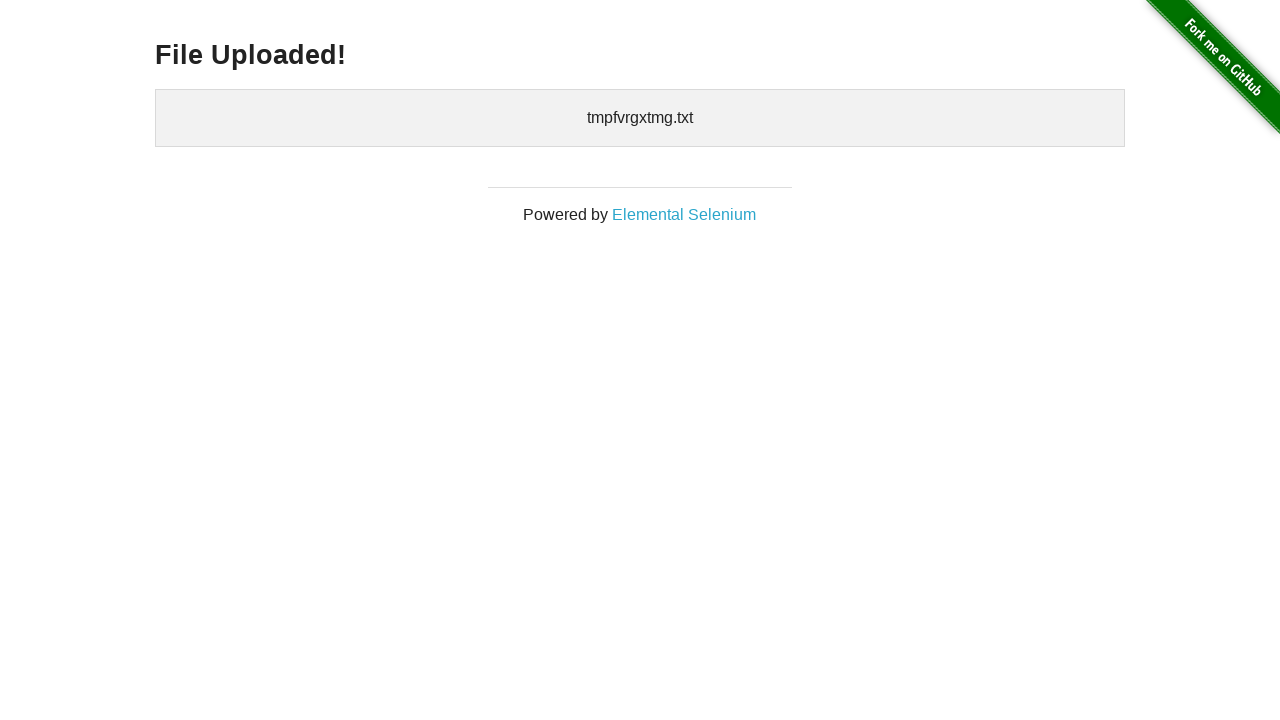

Verified 'File Uploaded!' message in success text
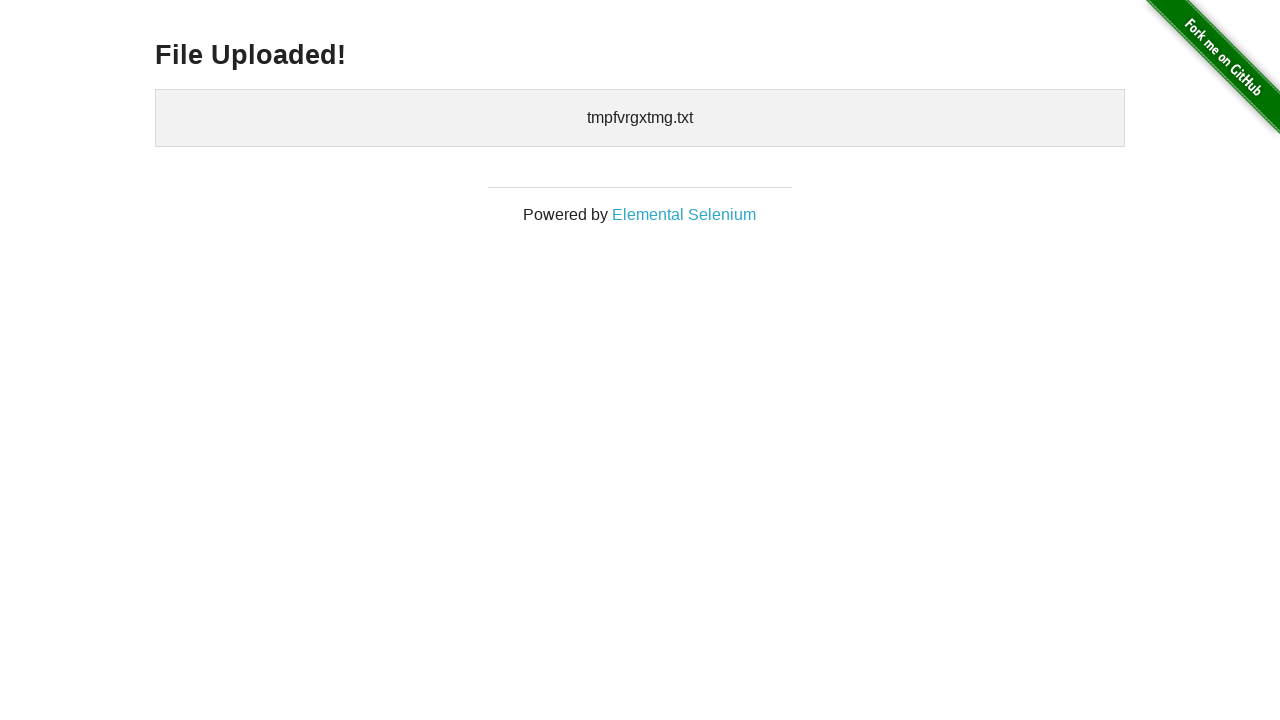

Cleaned up temporary test file
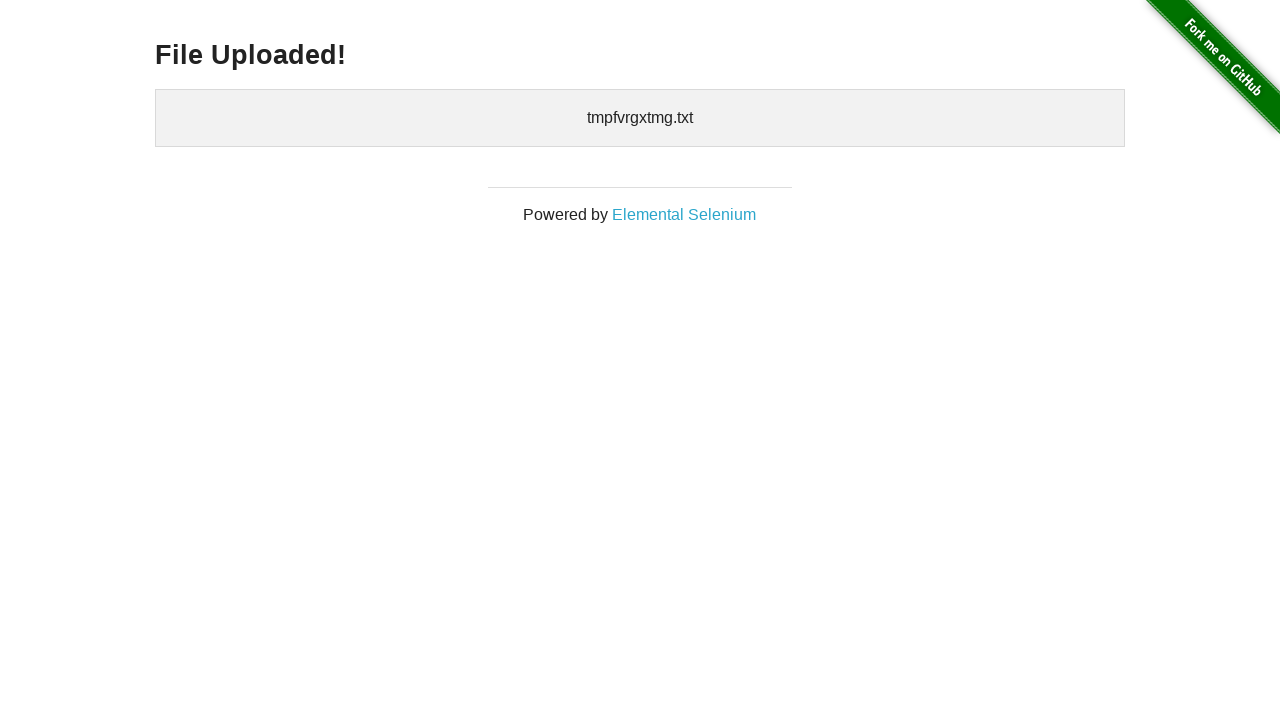

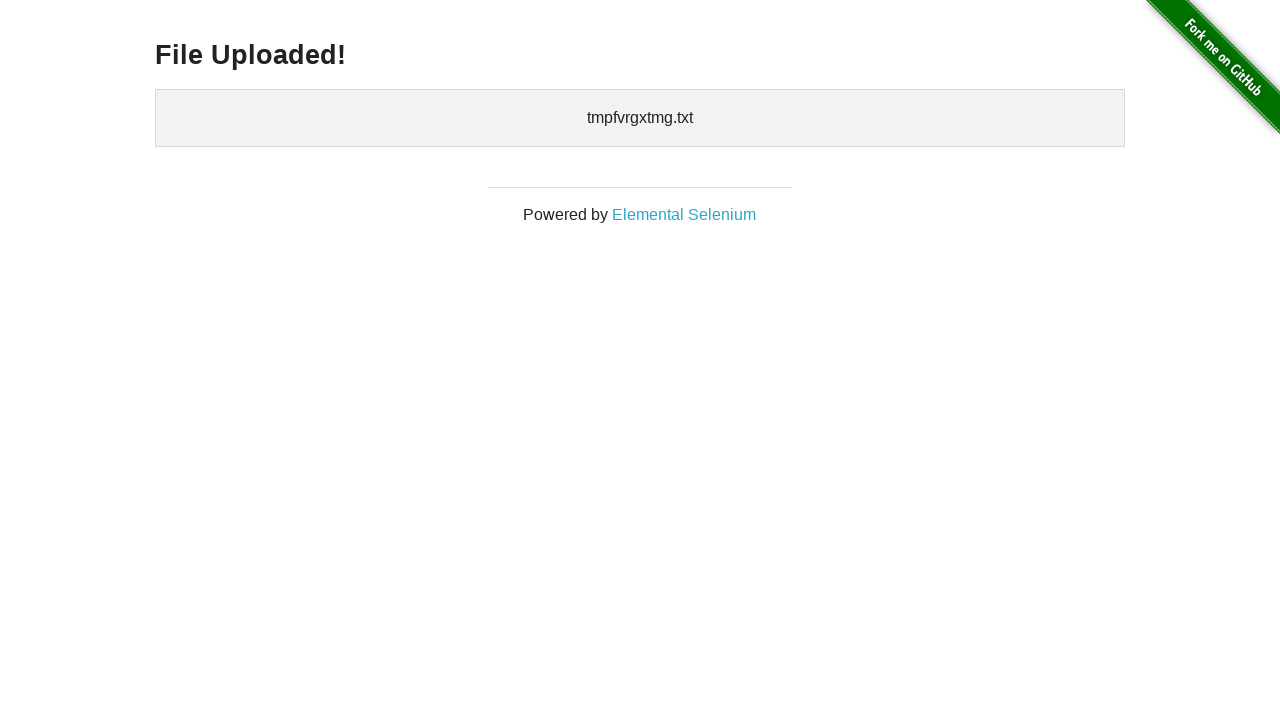